Navigates to the LambdaTest homepage and verifies the page loads successfully

Starting URL: https://www.lambdatest.com/

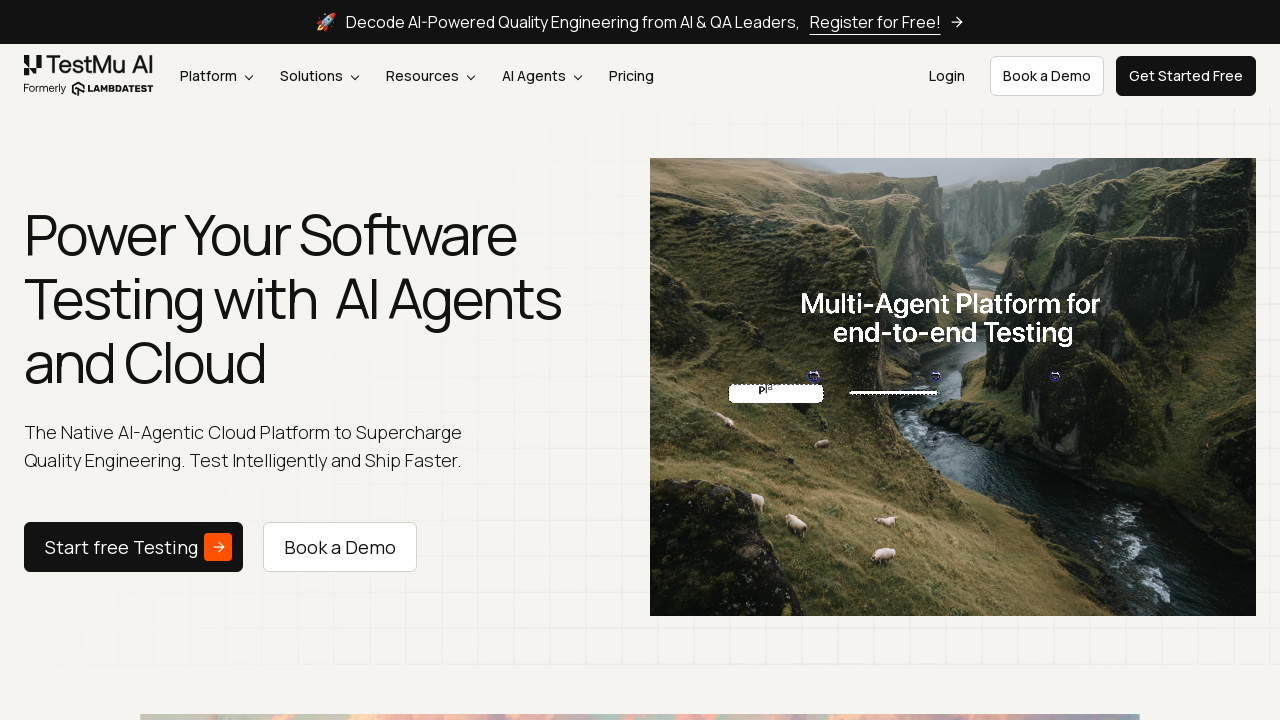

Navigated to LambdaTest homepage
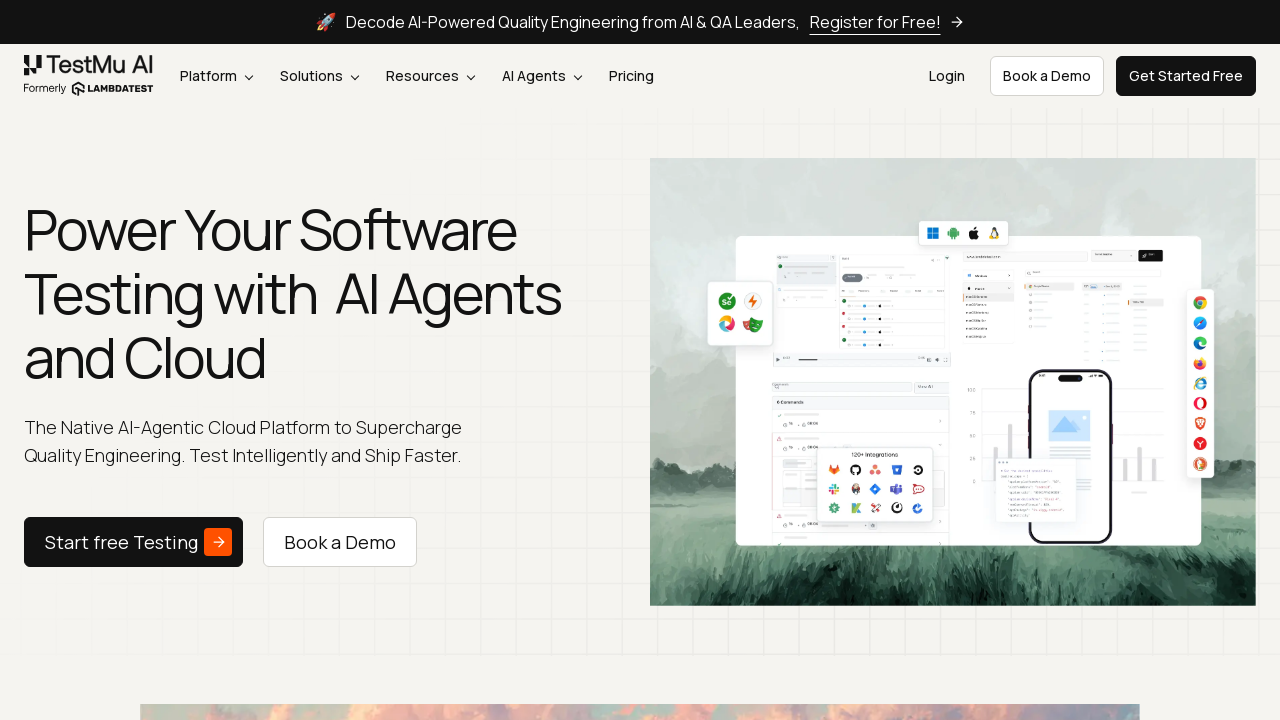

Page DOM content loaded
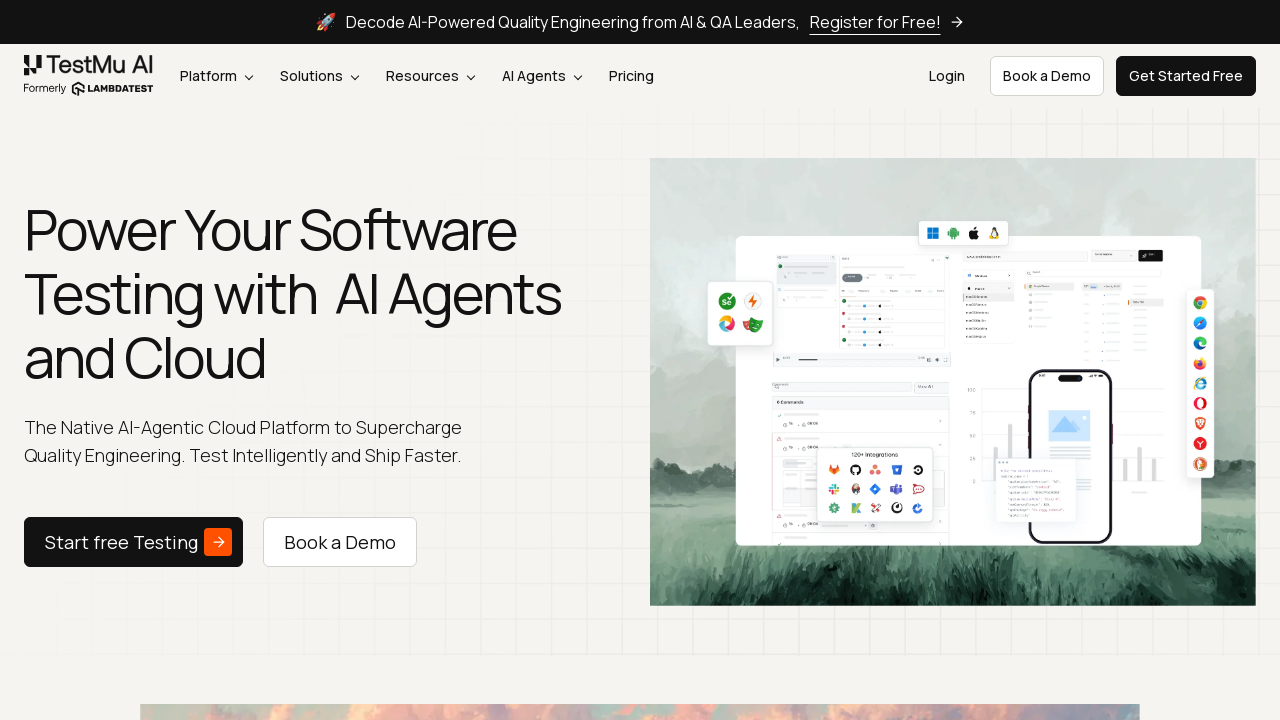

Body element is visible, page loaded successfully
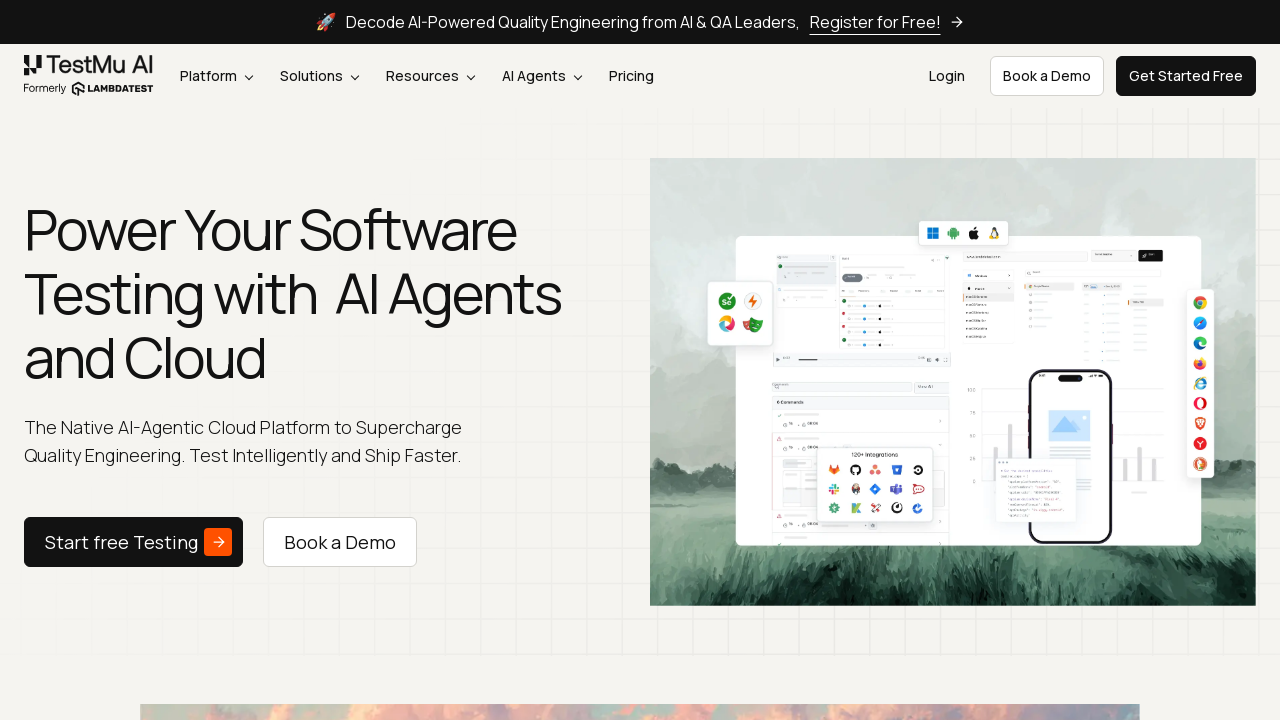

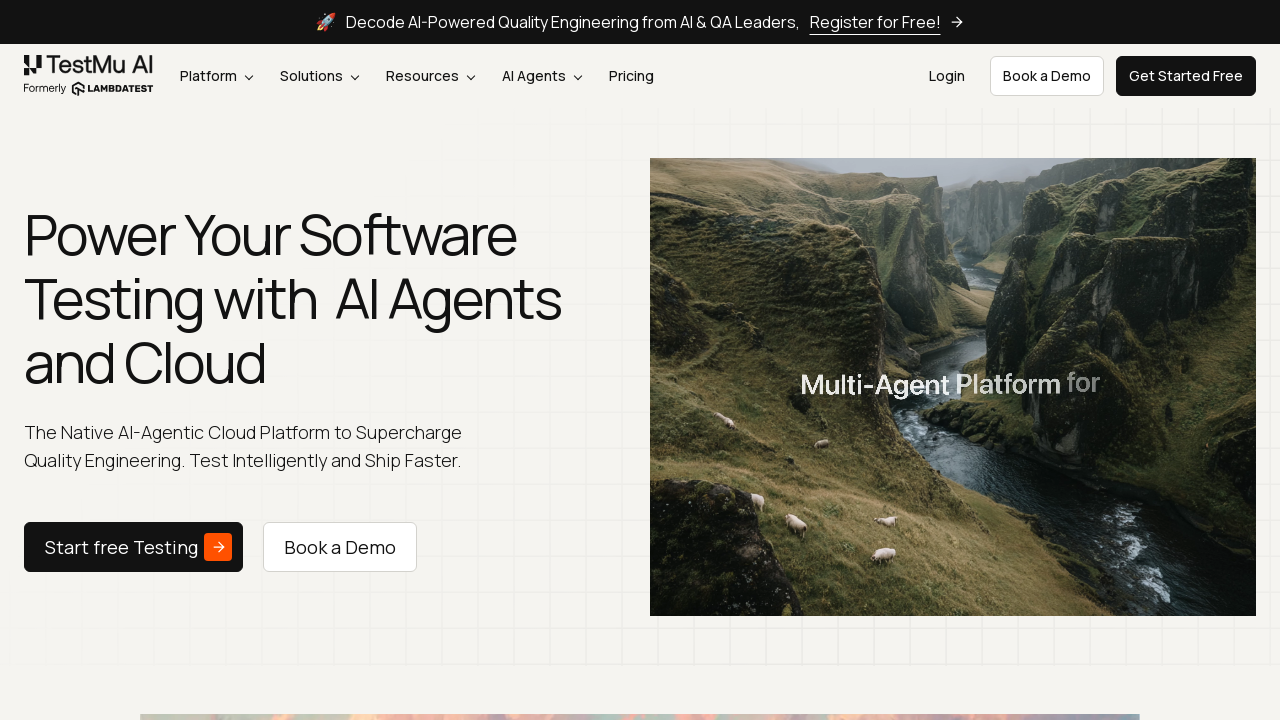